Tests drag and drop functionality by dragging an element within an iframe

Starting URL: http://jqueryui.com/droppable/

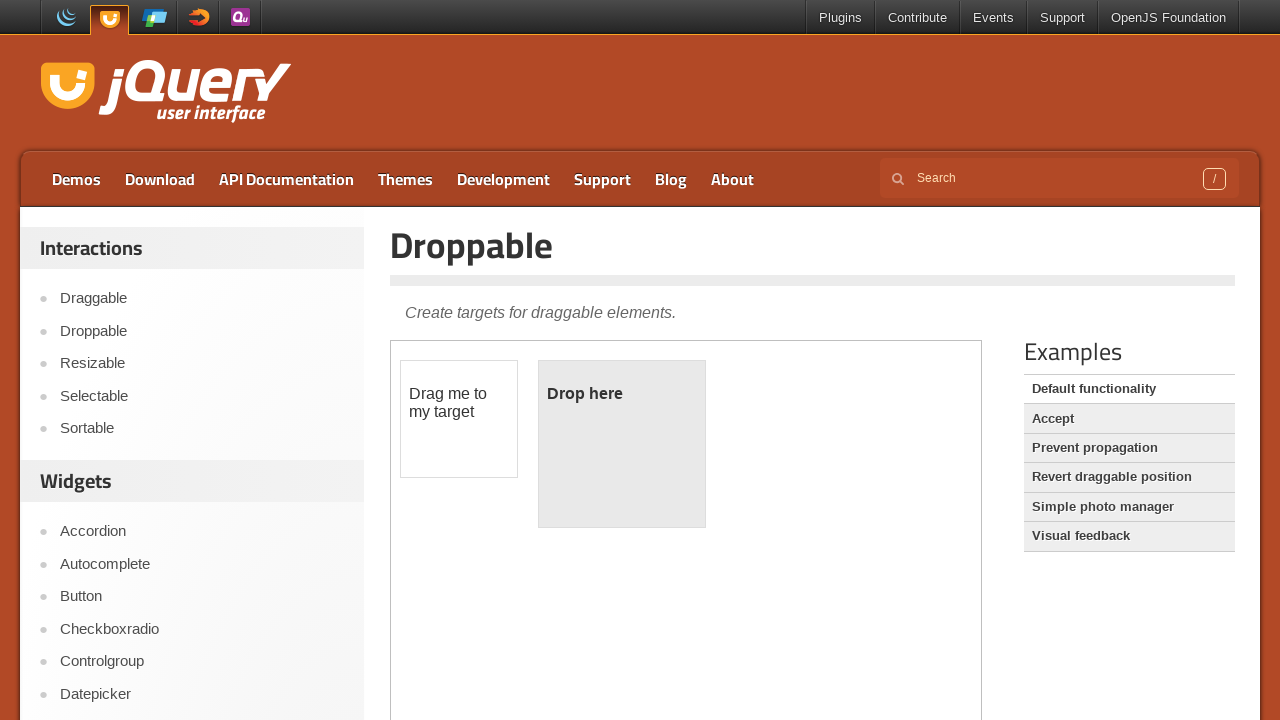

Navigated to jQuery UI droppable demo page
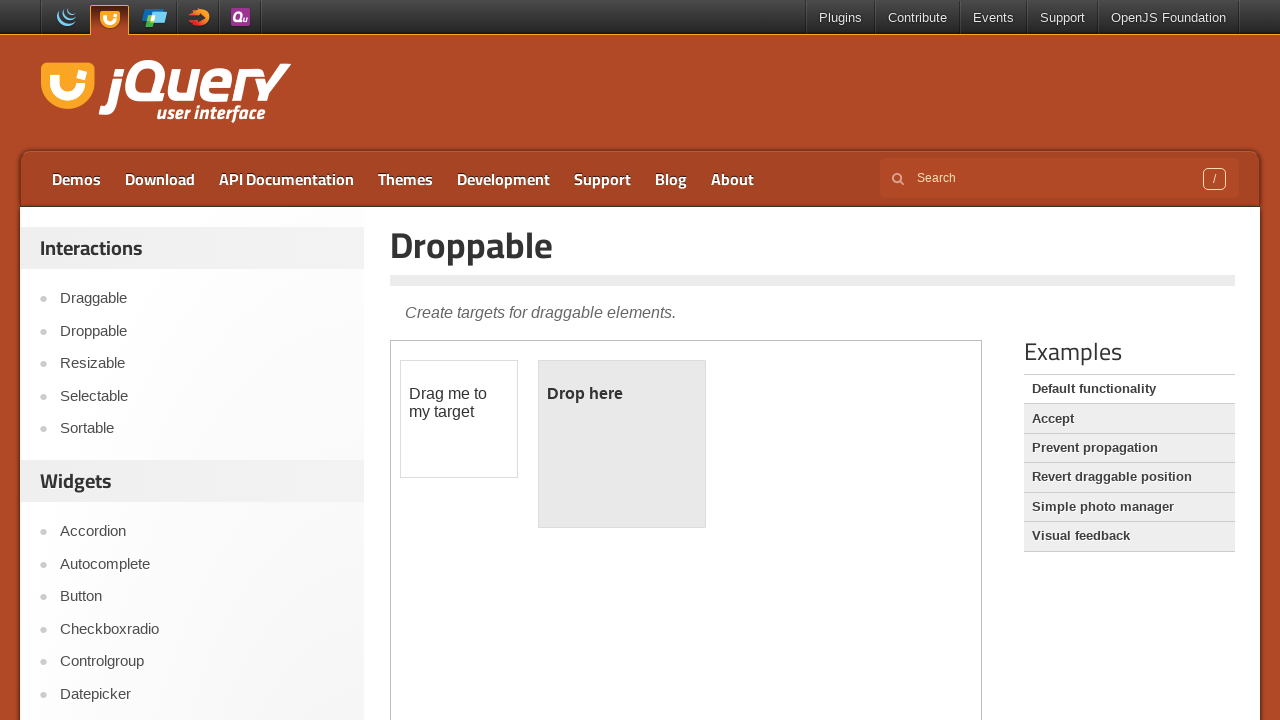

Located iframe containing droppable demo
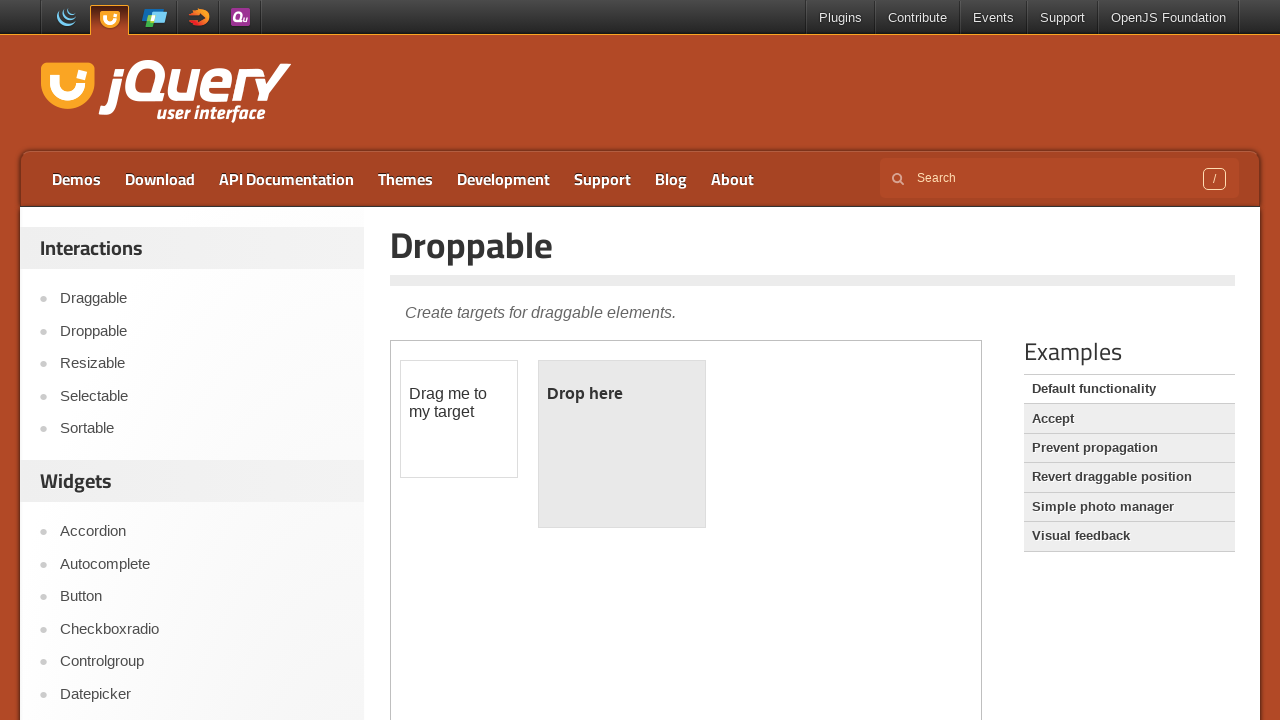

Located draggable element within iframe
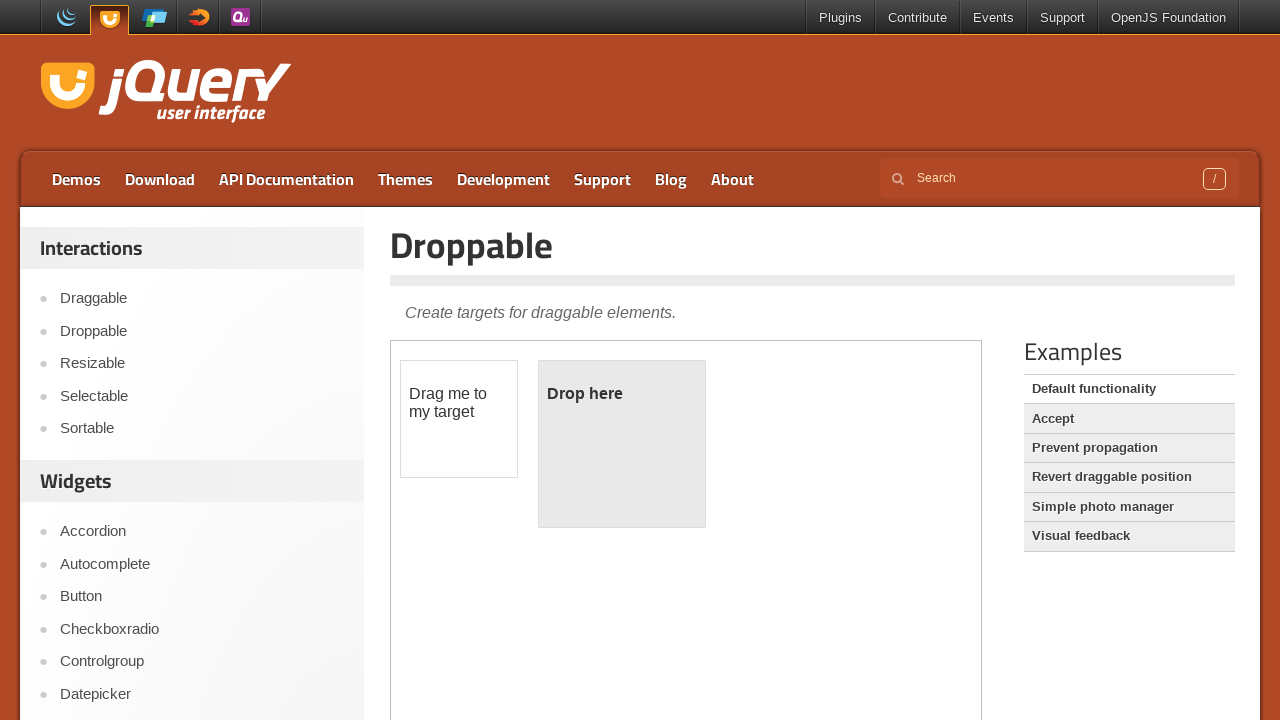

Dragged draggable element by offset (x: 30, y: 50) at (431, 411)
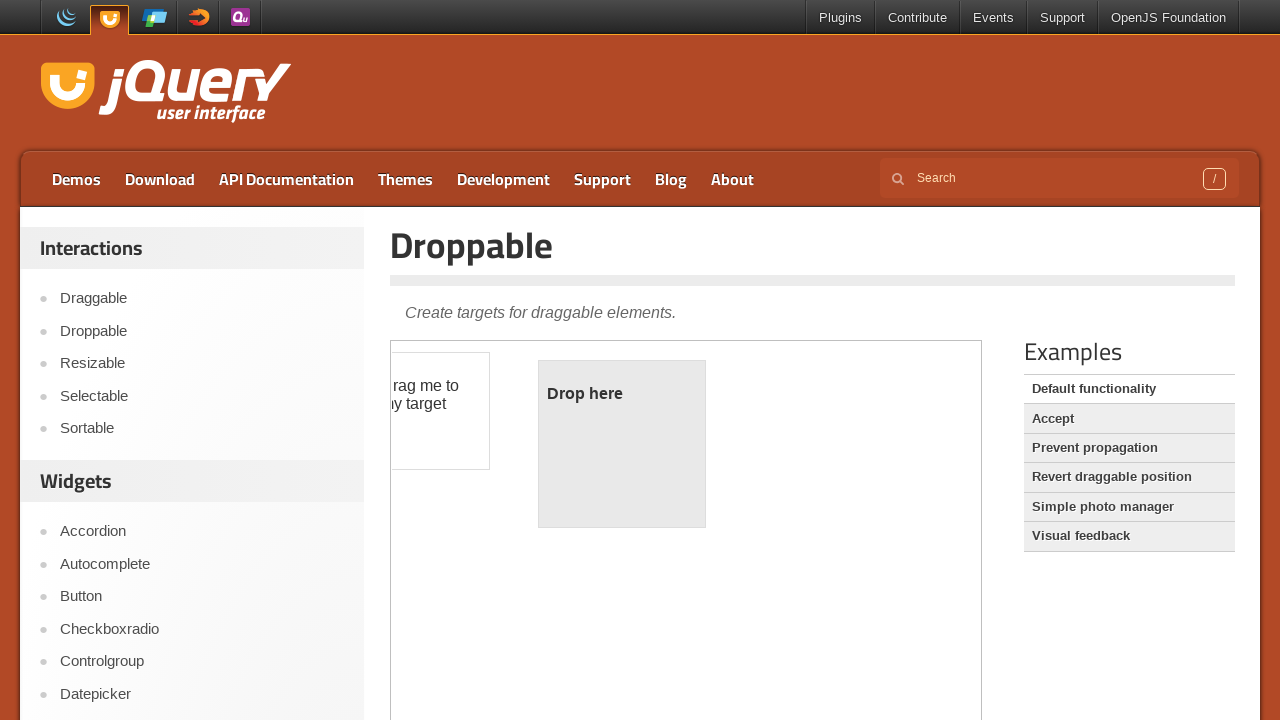

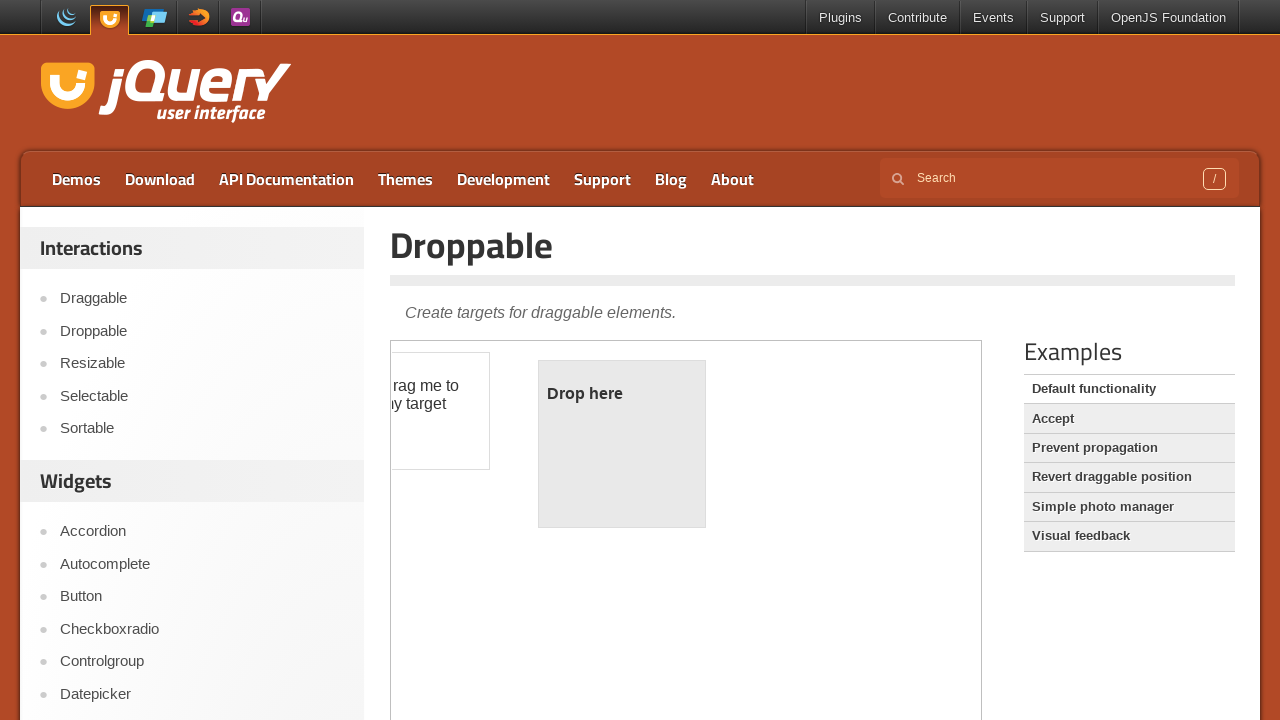